Tests that clicking the forgot password button opens the password recovery page

Starting URL: https://lmslite47vr.demo.mirapolis.ru/mira

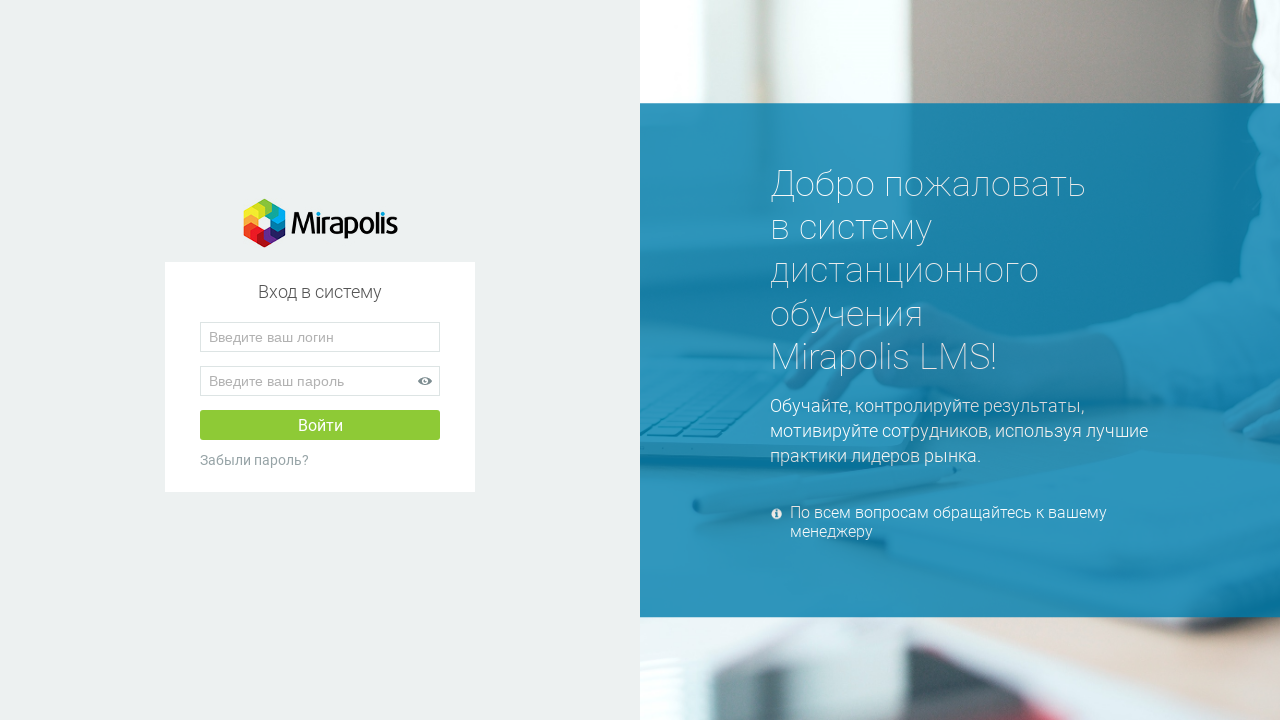

Clicked forgot password button at (320, 460) on a.mira-default-login-page-link
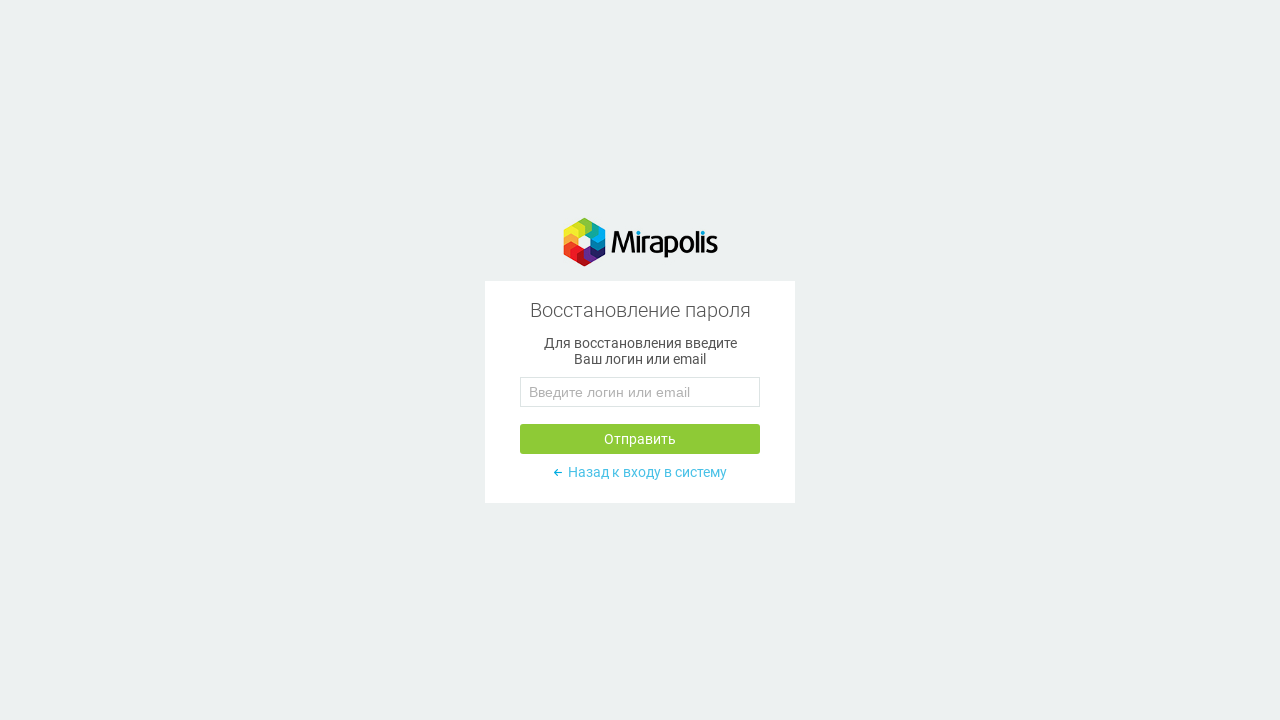

Password recovery page loaded successfully
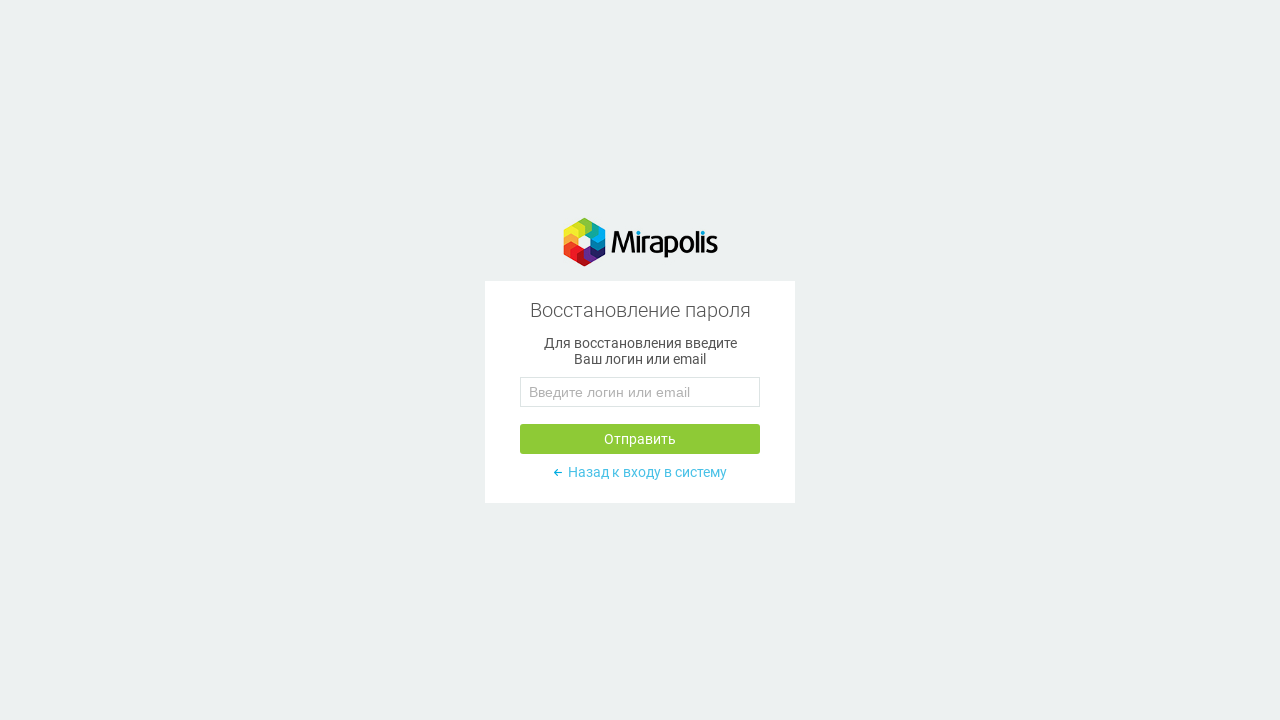

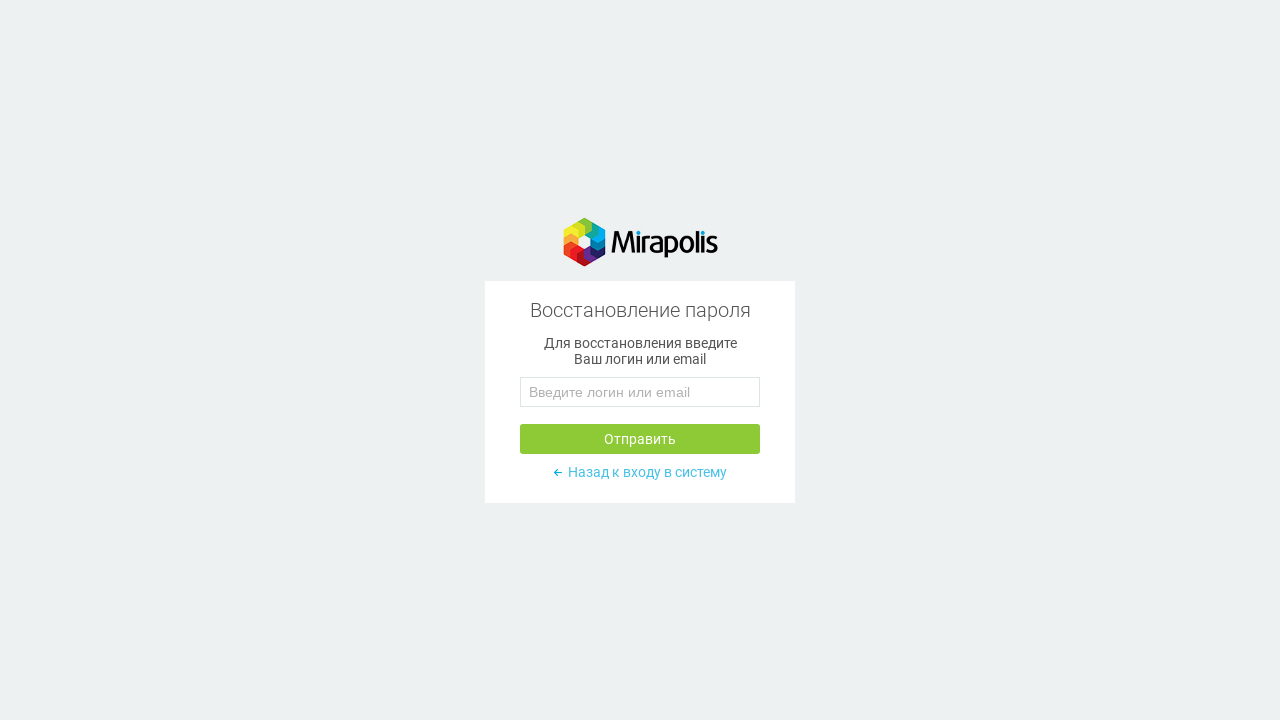